Tests clicking the No Content API link and verifying the response message

Starting URL: https://demoqa.com/links

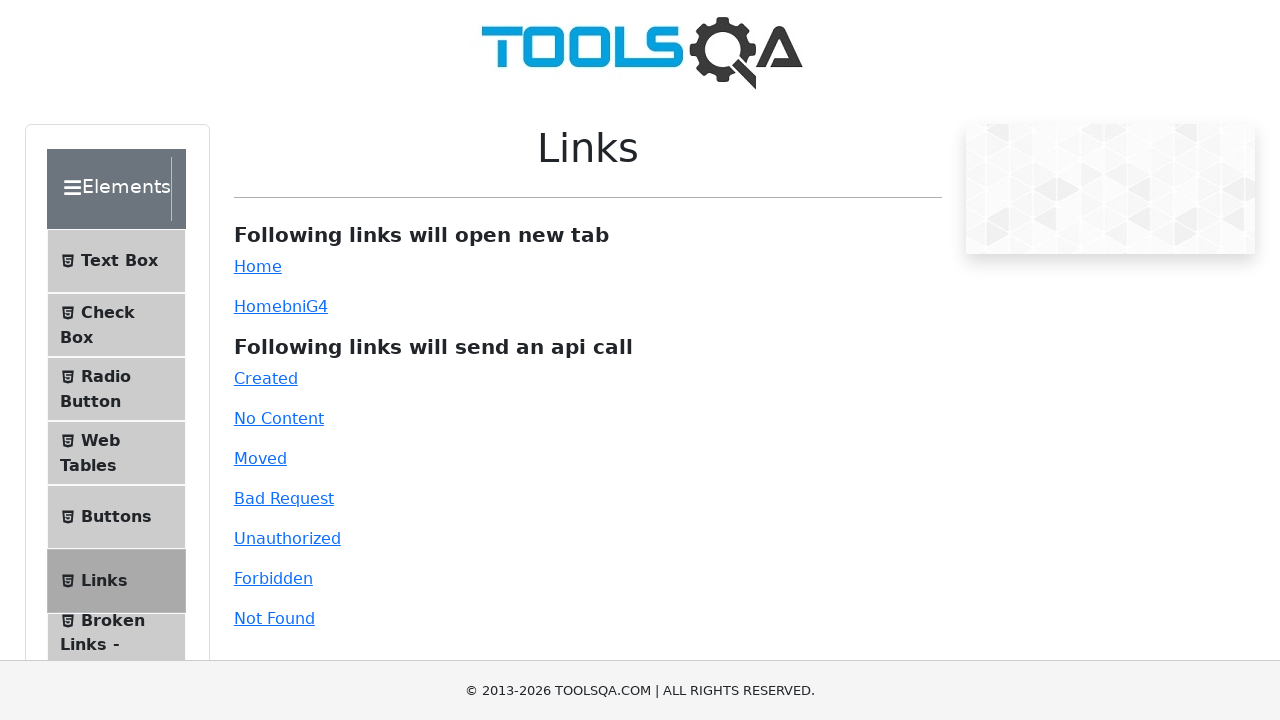

Clicked the No Content API link at (279, 418) on text=No Content
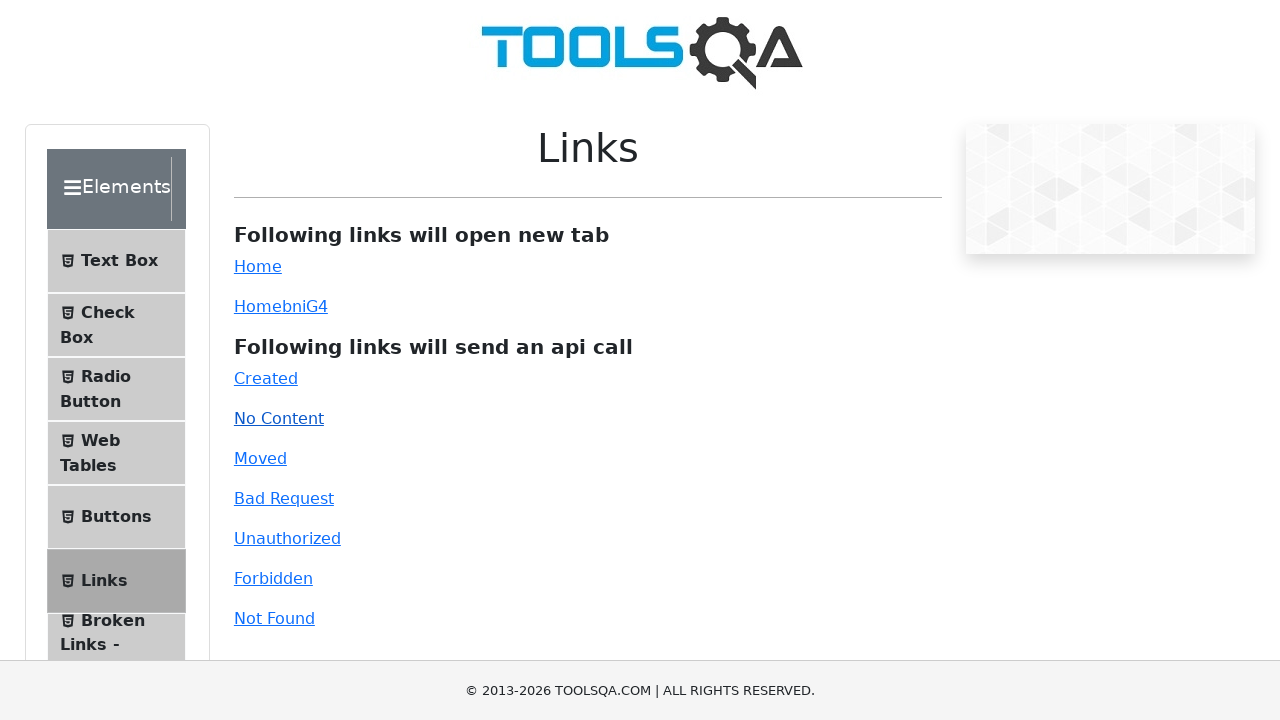

Verified response message appeared after clicking No Content link
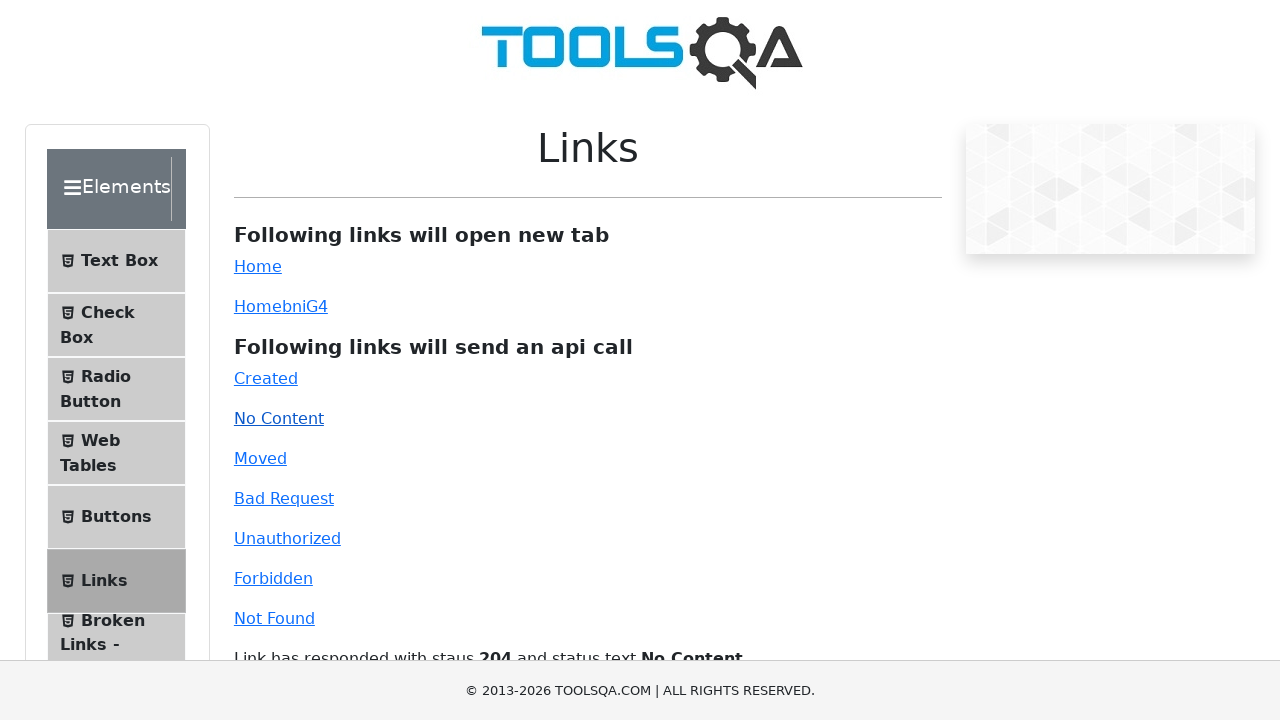

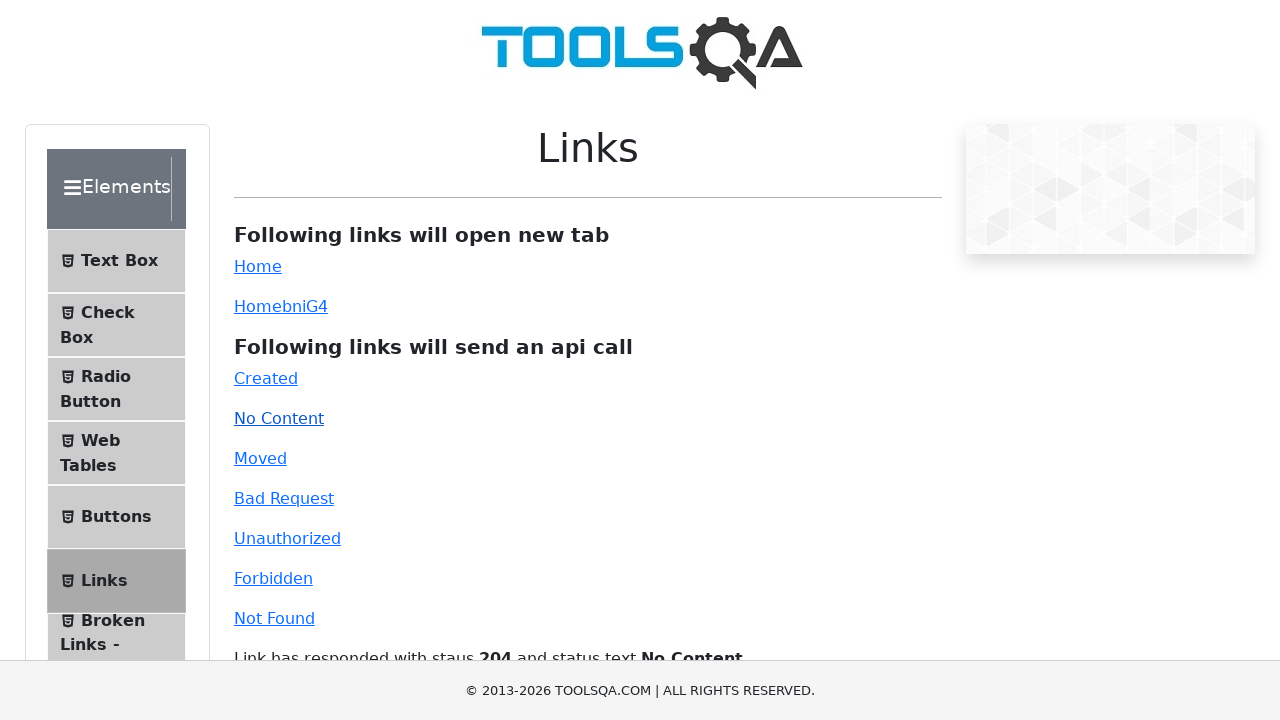